Tests an explicit wait scenario where the script waits for a price element to show "100", then clicks a book button, calculates a mathematical result based on a displayed value, enters the answer, and submits the form.

Starting URL: http://suninjuly.github.io/explicit_wait2.html

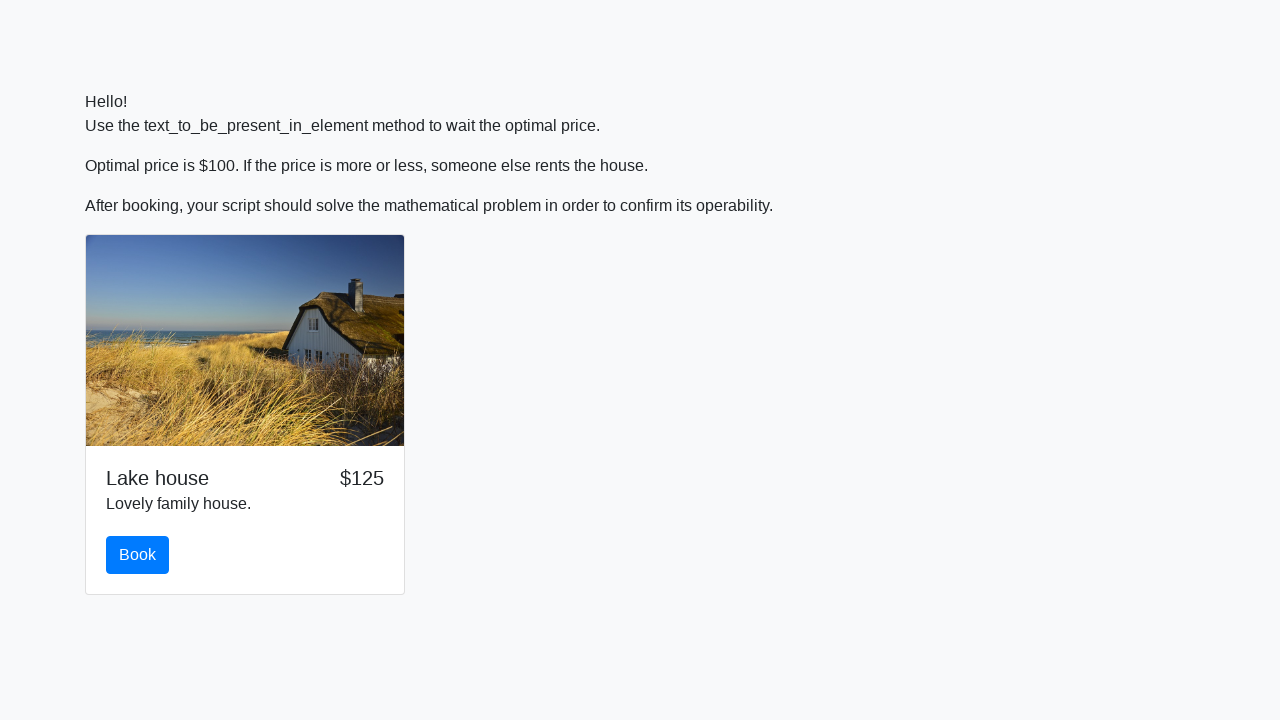

Waited for price element to show '100'
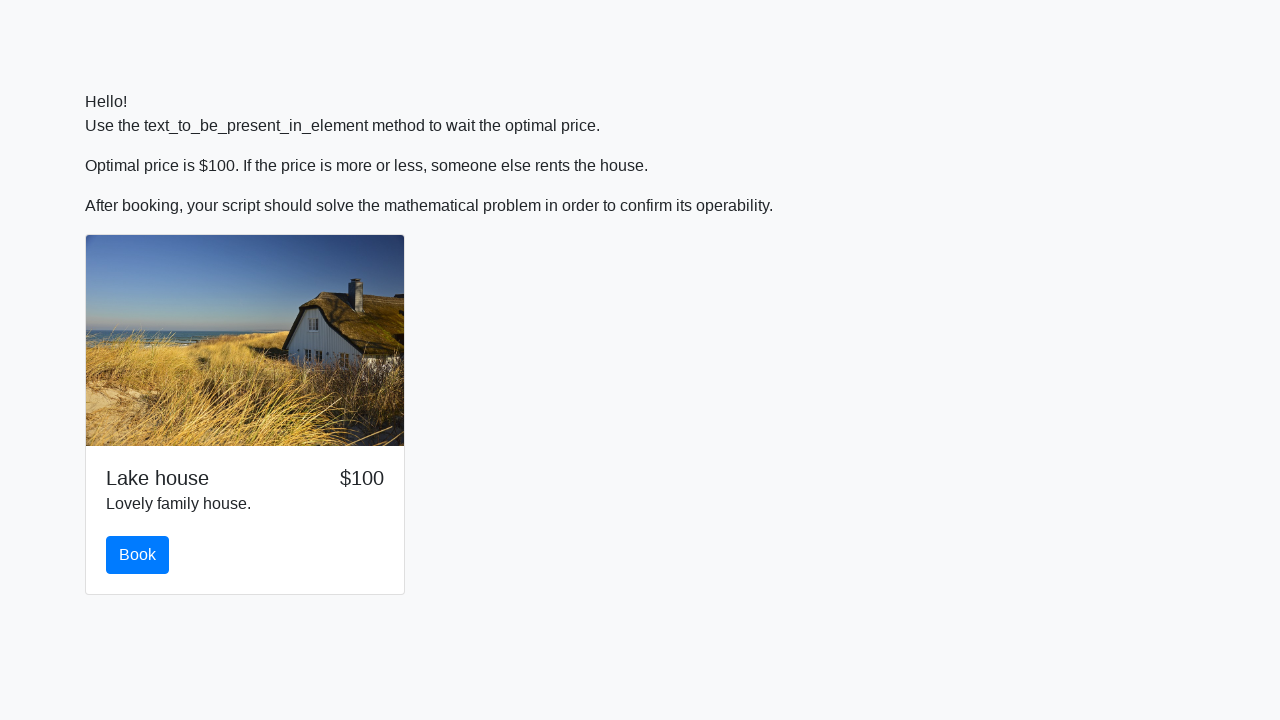

Clicked the book button at (138, 555) on #book
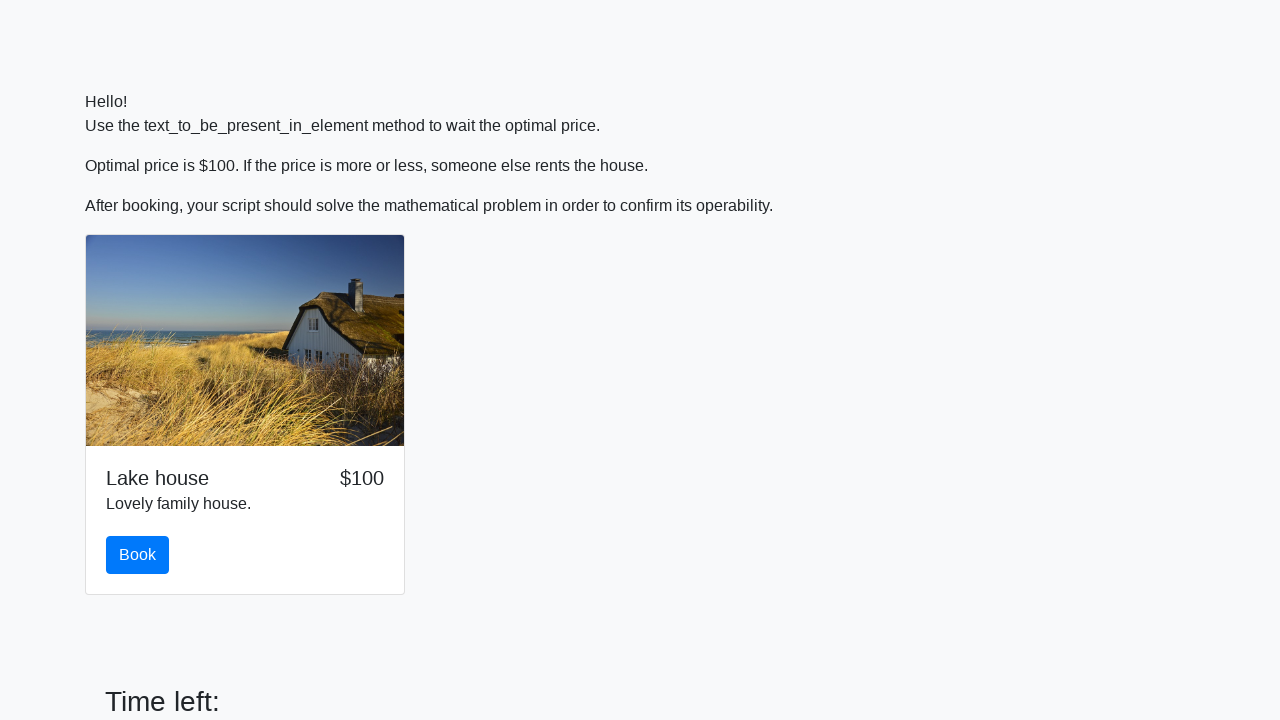

Retrieved the input value for calculation
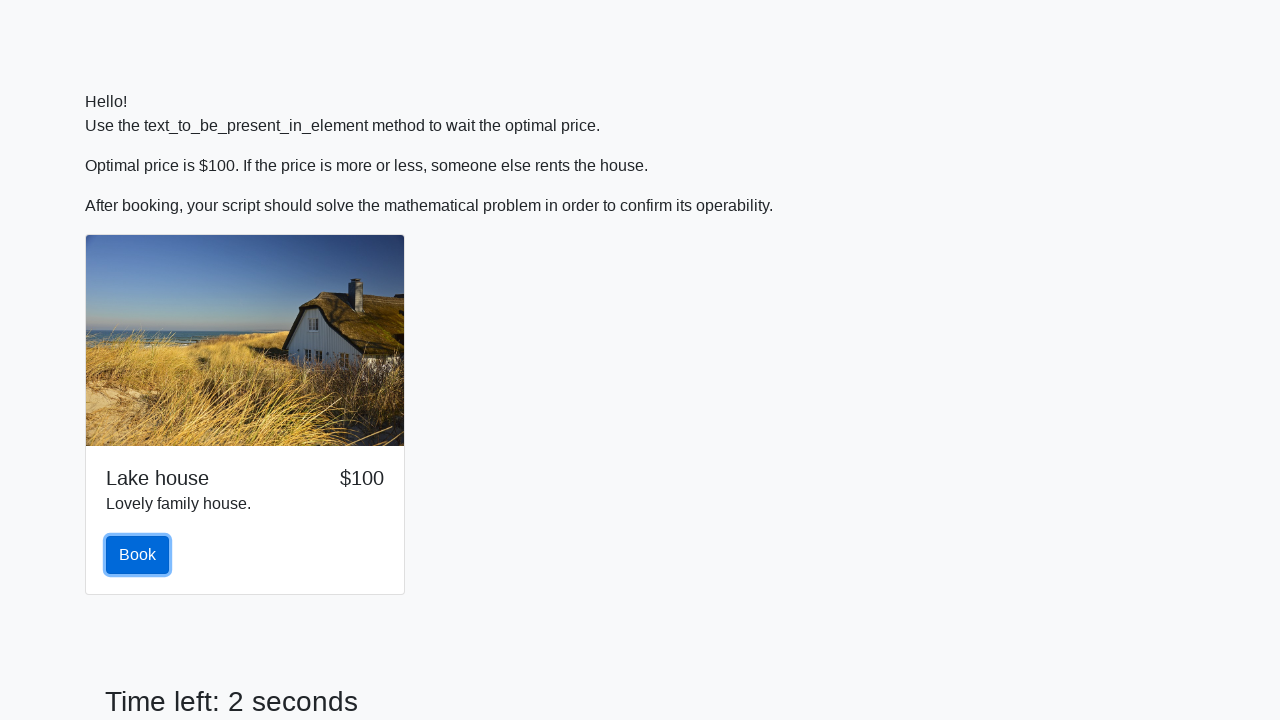

Calculated mathematical result: 2.3542977061139503
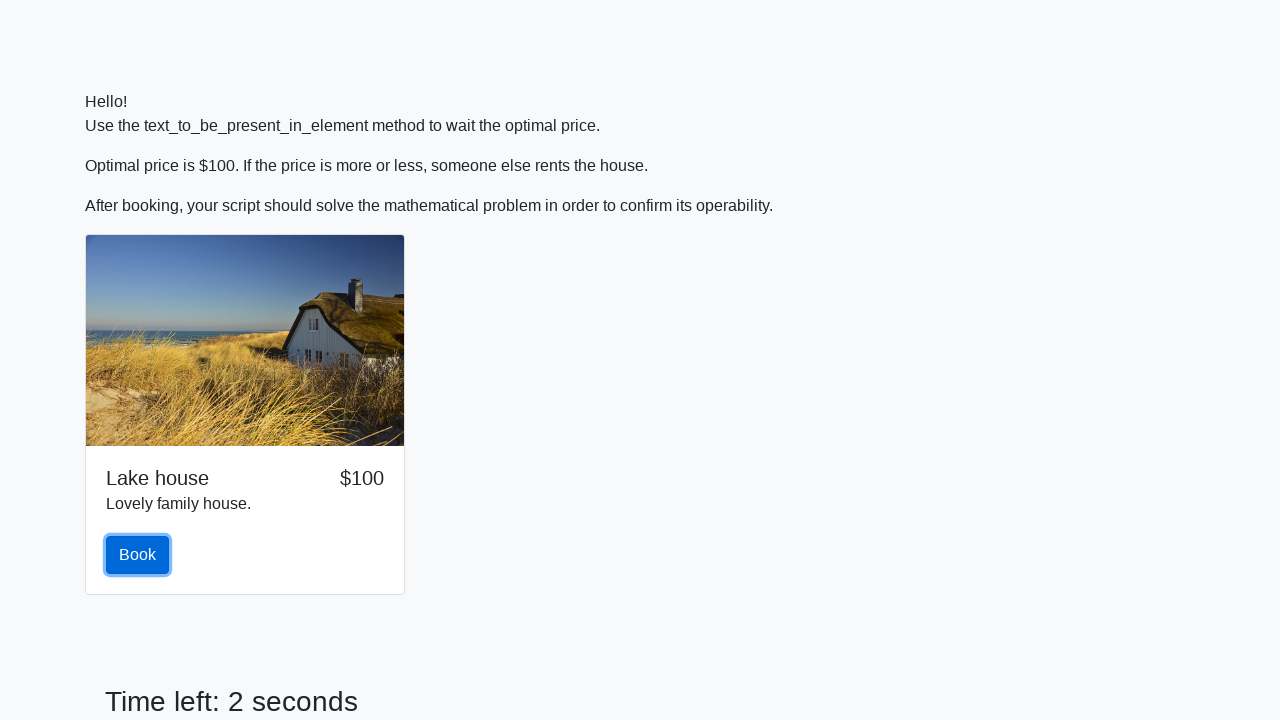

Filled the answer field with the calculated result on #answer
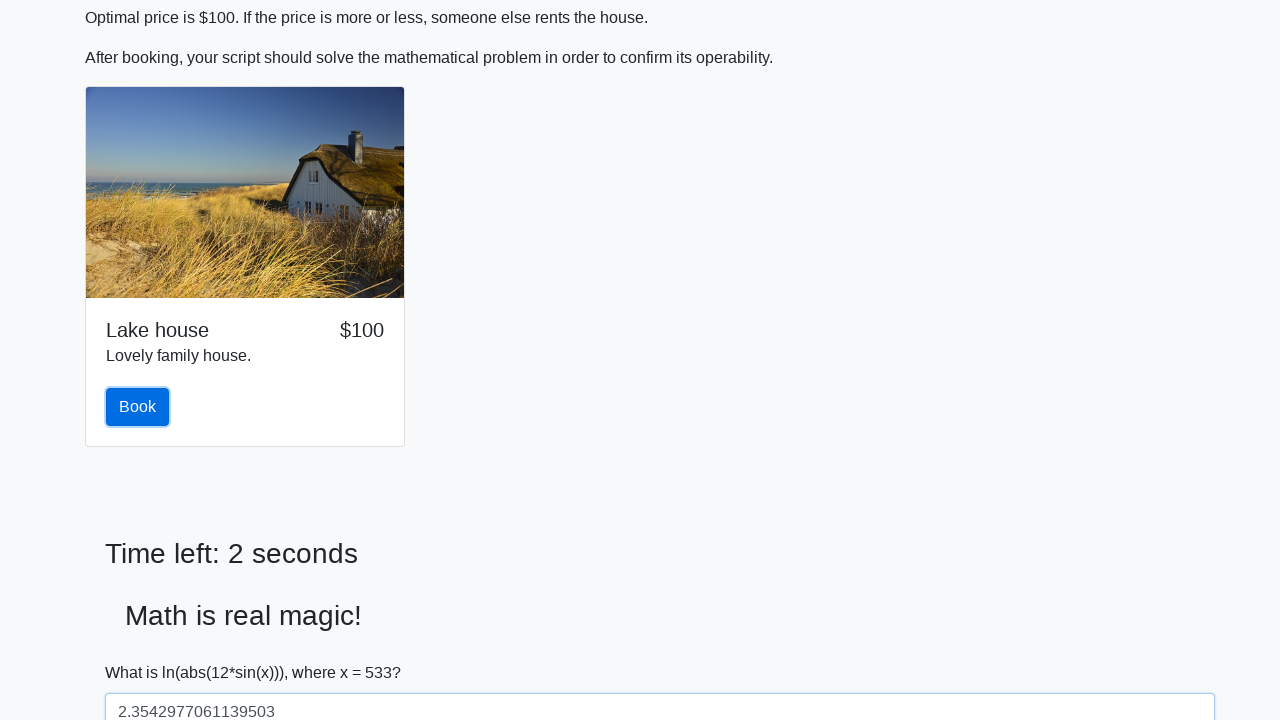

Clicked the submit button at (138, 407) on .btn.btn-primary
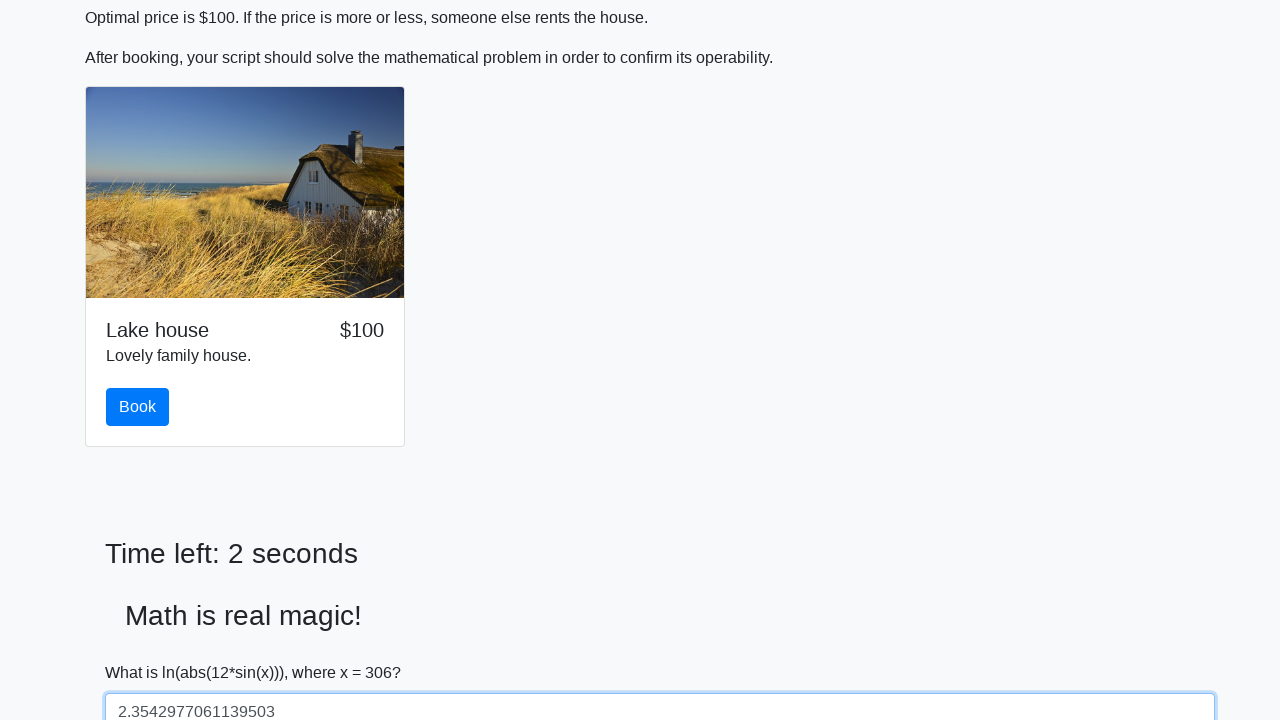

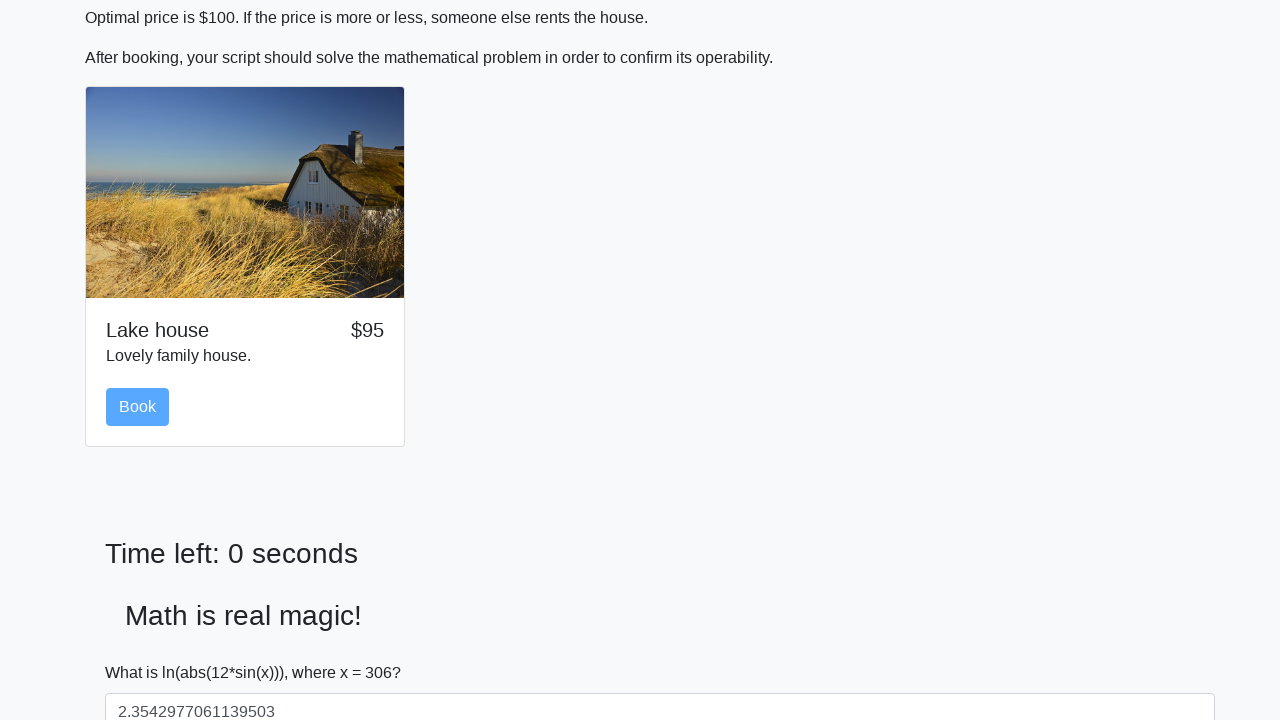